Tests progress bar widget by starting and stopping the progress animation

Starting URL: https://demoqa.com/progress-bar

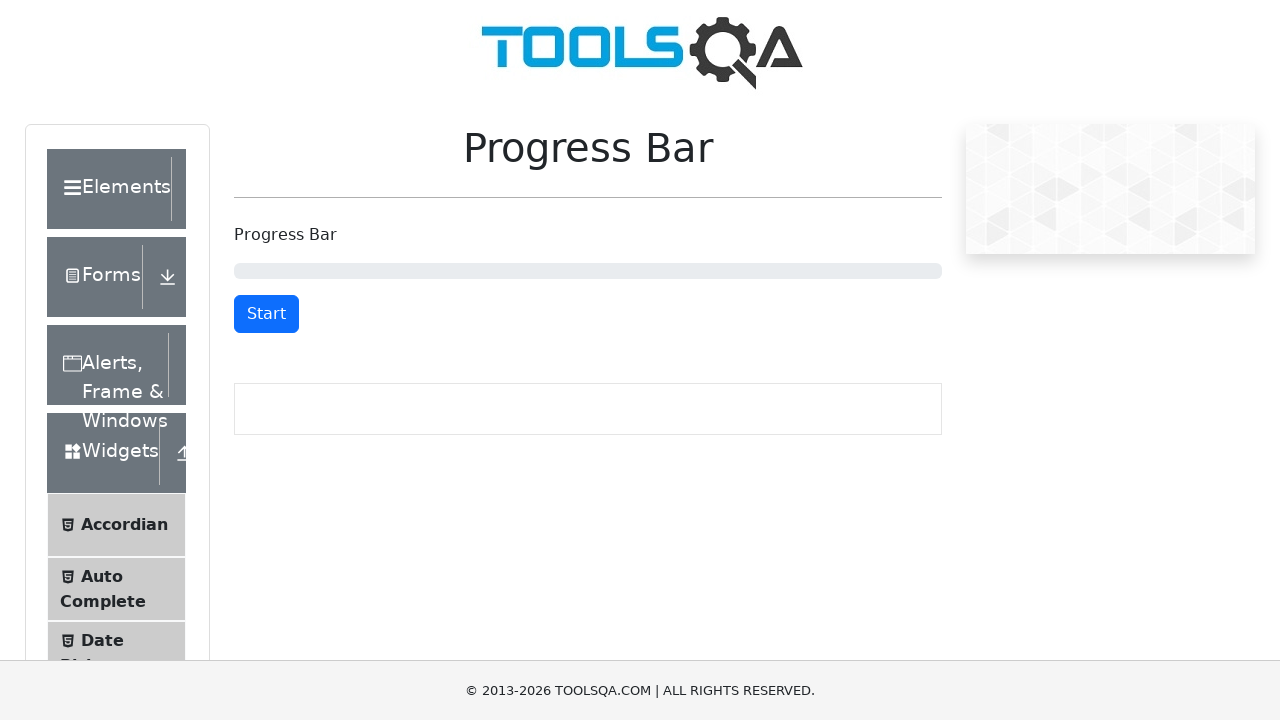

Clicked Start button to begin progress bar animation at (266, 314) on button#startStopButton
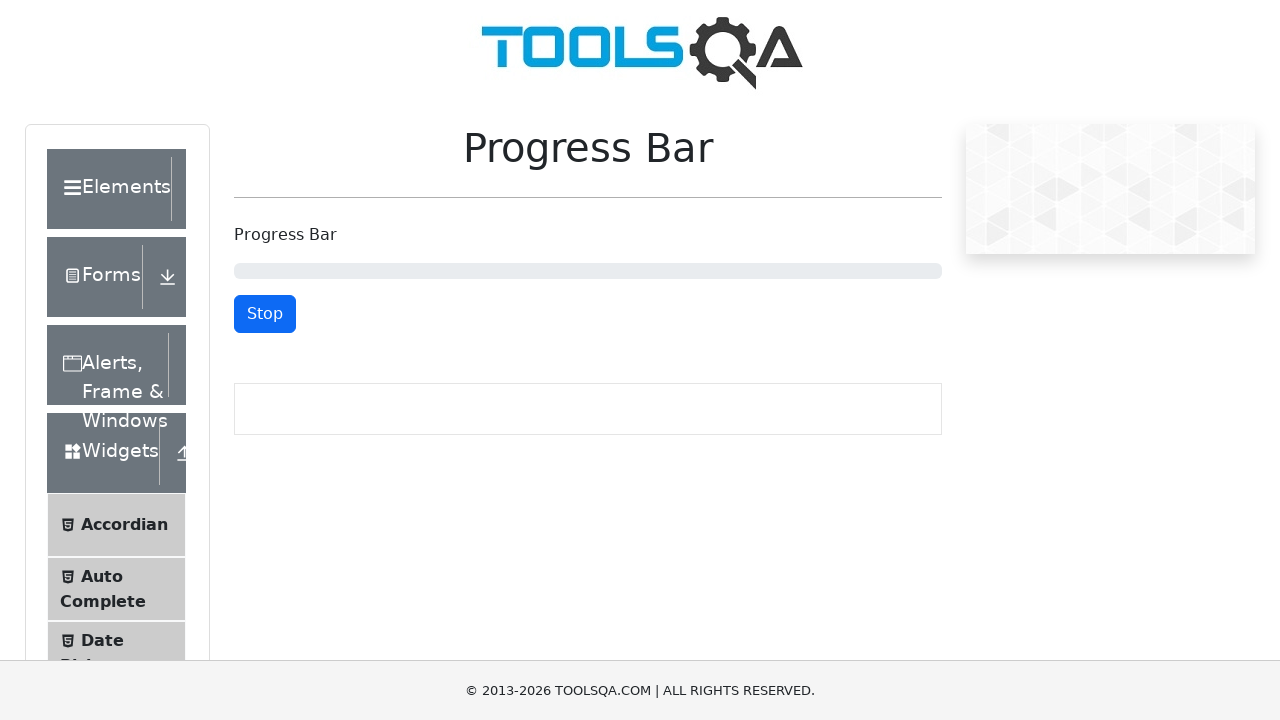

Waited 2 seconds for progress bar to advance
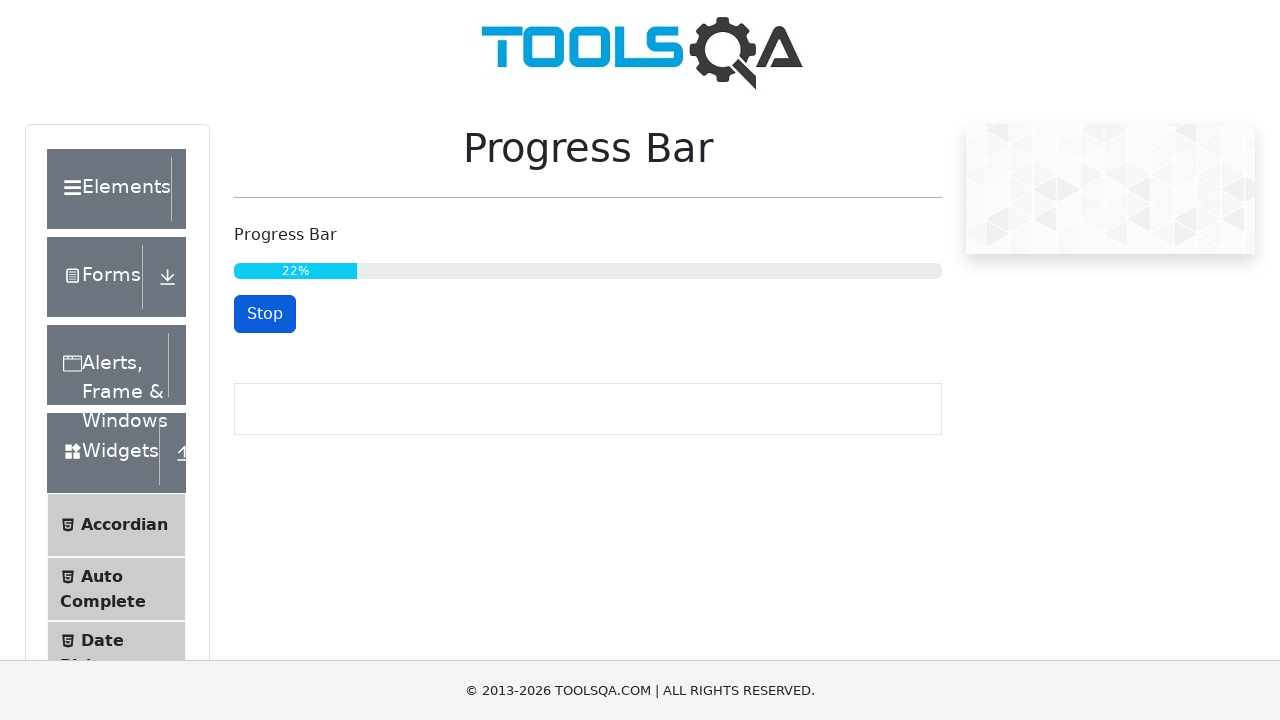

Clicked Stop button to halt progress bar animation at (265, 314) on button#startStopButton
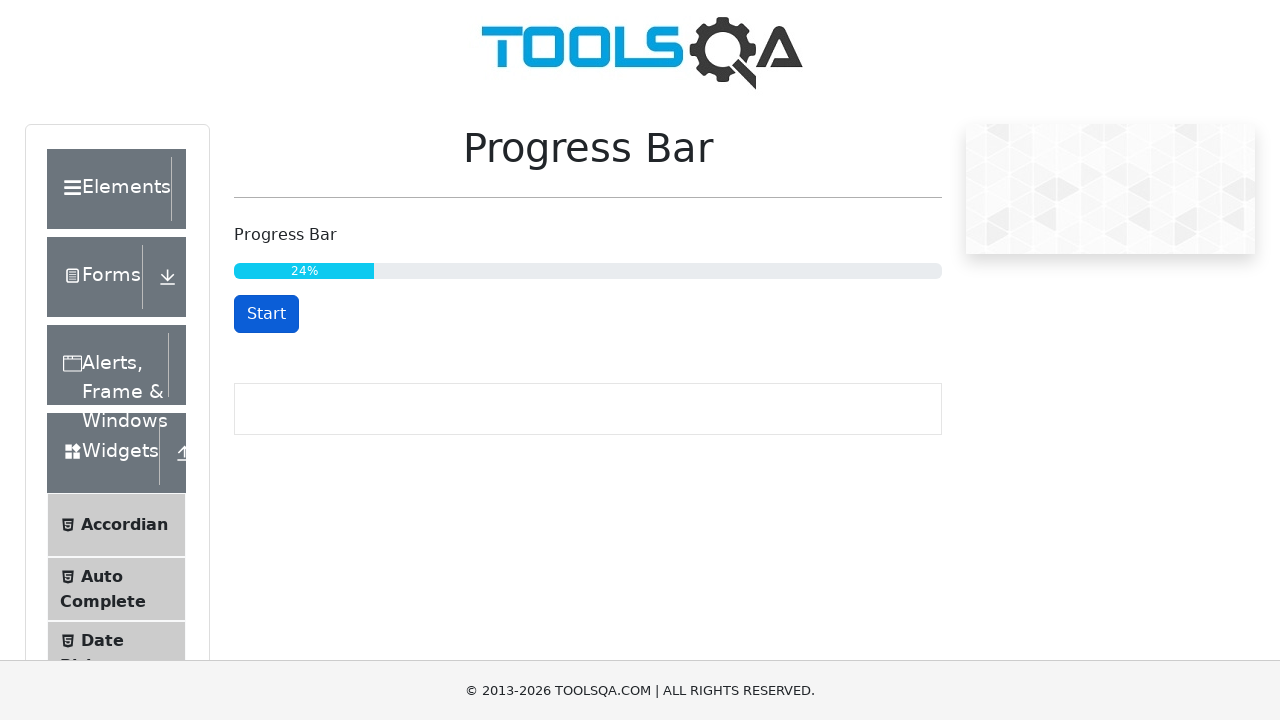

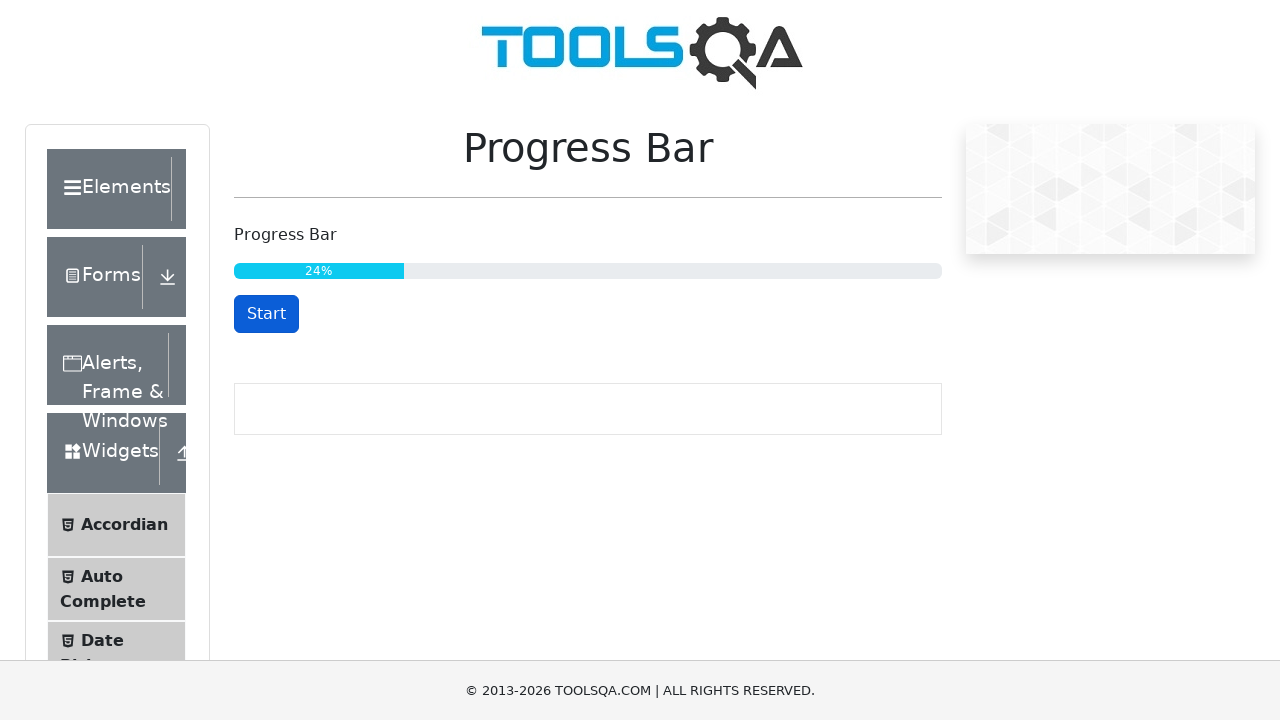